Tests adding todo items to the list by filling the input and pressing Enter, then verifying the items appear in the list

Starting URL: https://demo.playwright.dev/todomvc

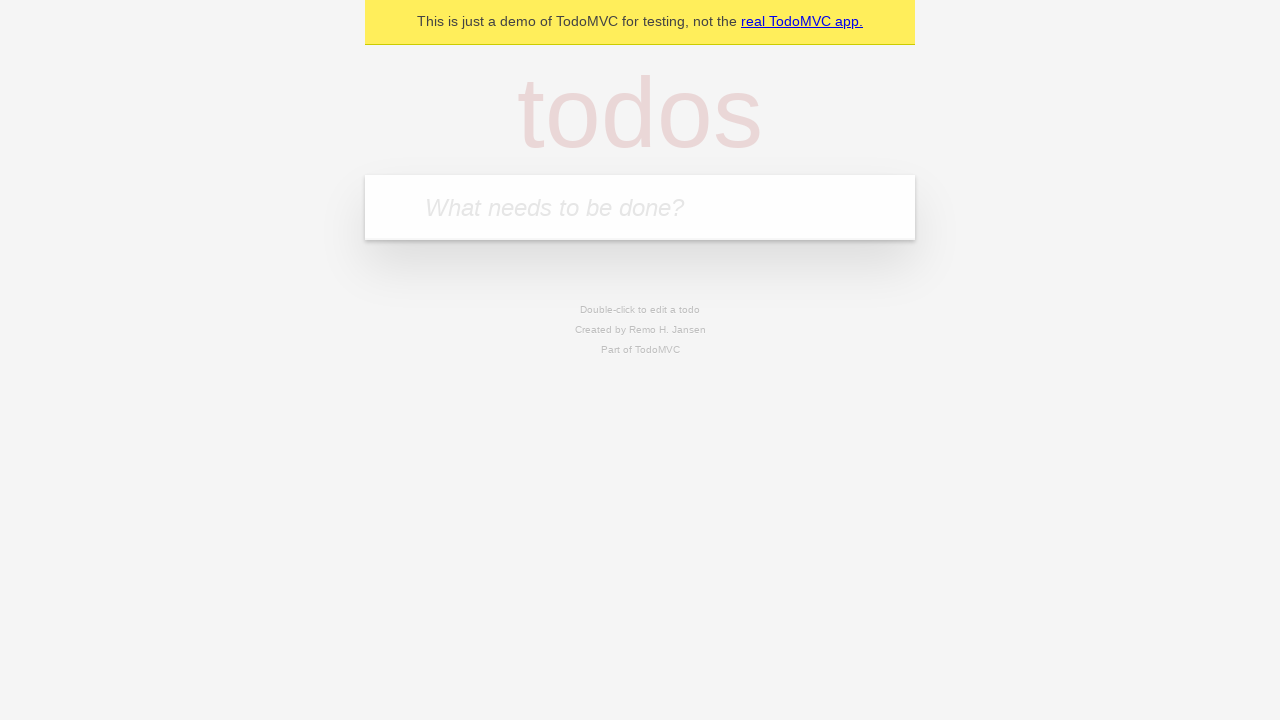

Filled todo input with 'buy some cheese' on internal:attr=[placeholder="What needs to be done?"i]
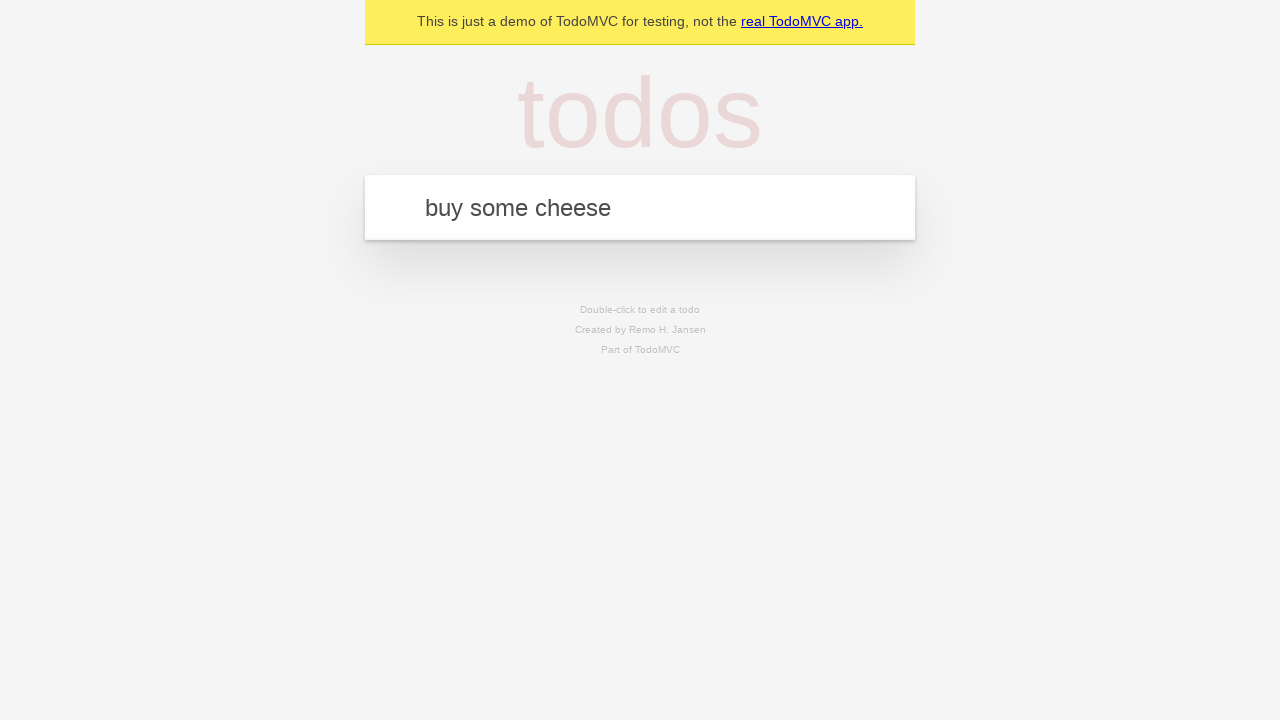

Pressed Enter to add first todo item on internal:attr=[placeholder="What needs to be done?"i]
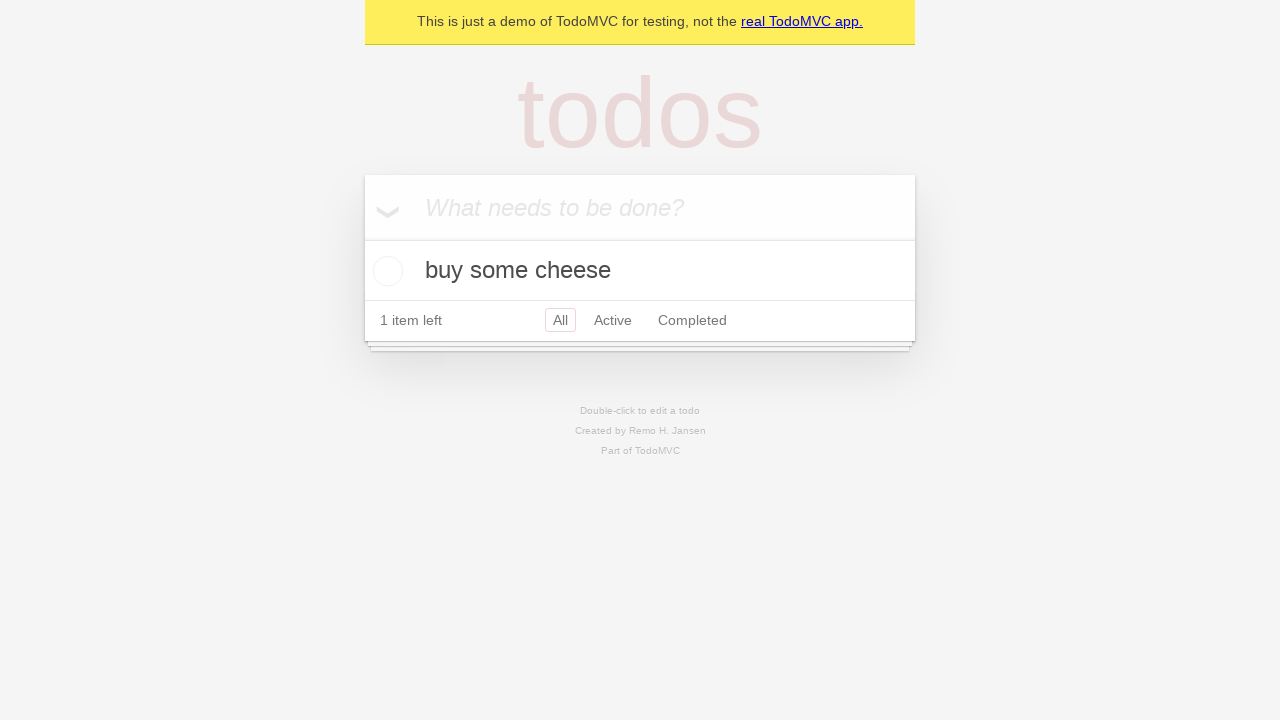

First todo item appeared in the list
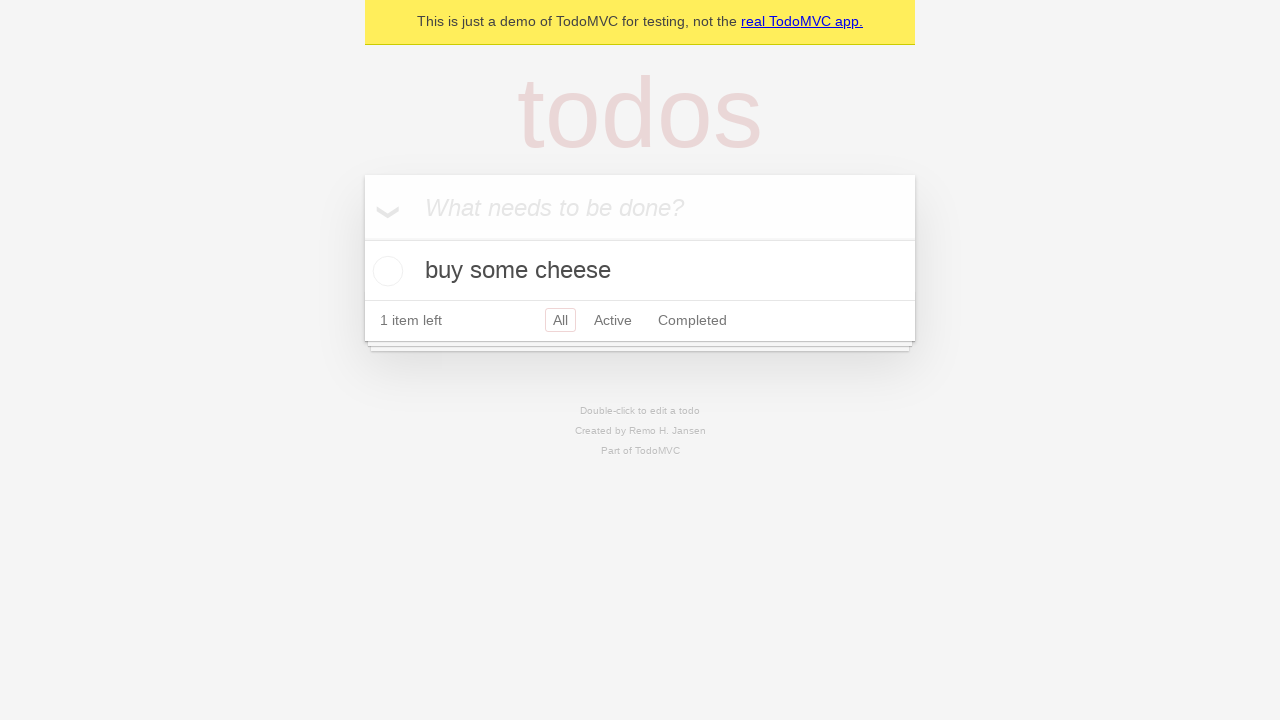

Filled todo input with 'feed the cat' on internal:attr=[placeholder="What needs to be done?"i]
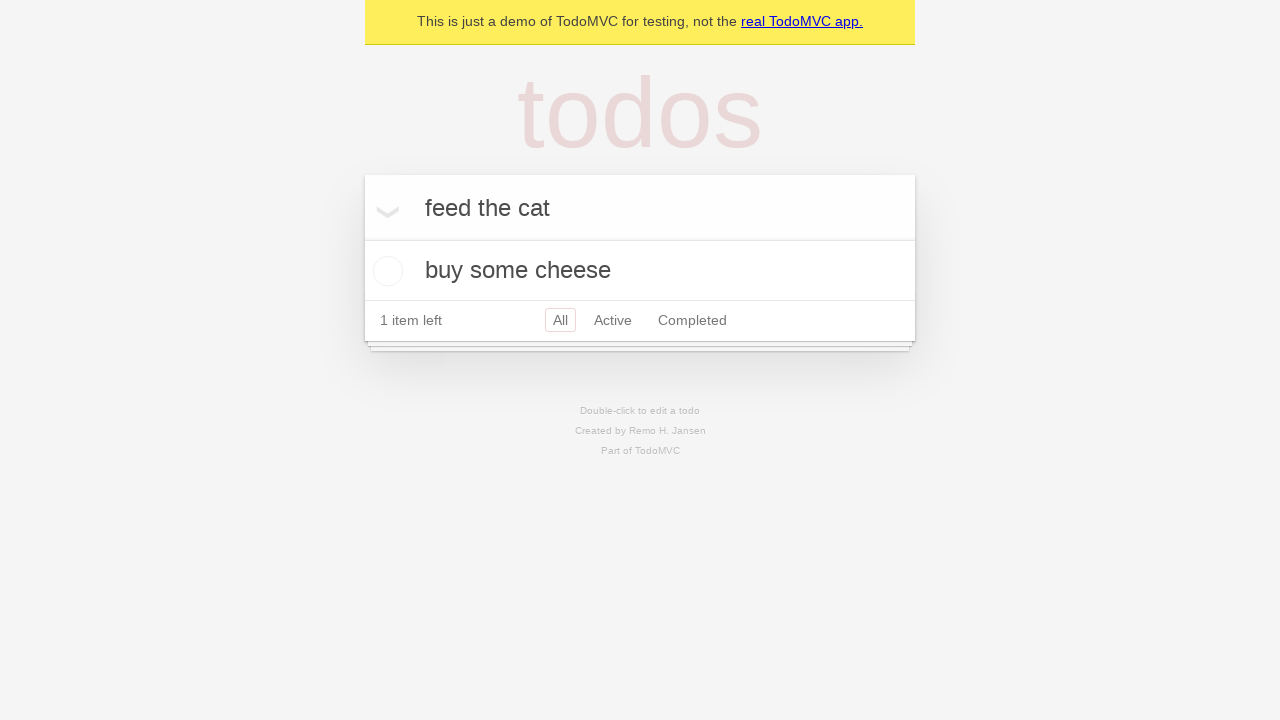

Pressed Enter to add second todo item on internal:attr=[placeholder="What needs to be done?"i]
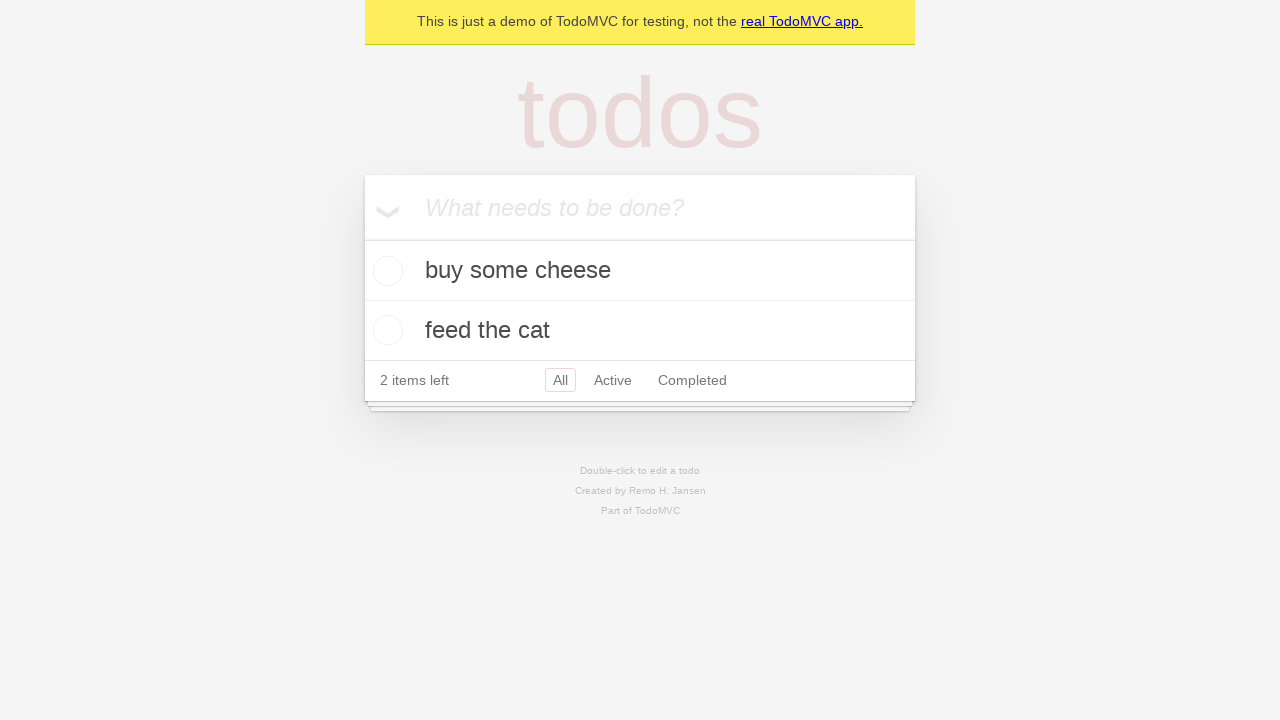

Verified both todo items are visible in the list
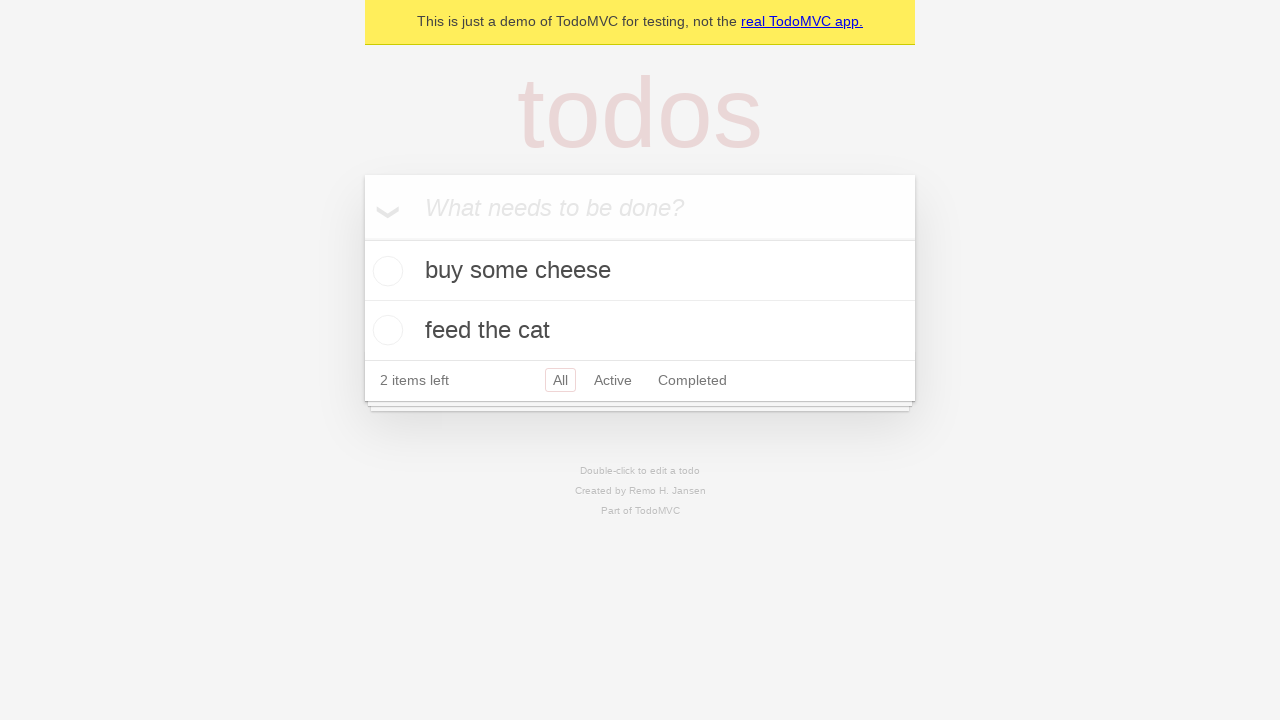

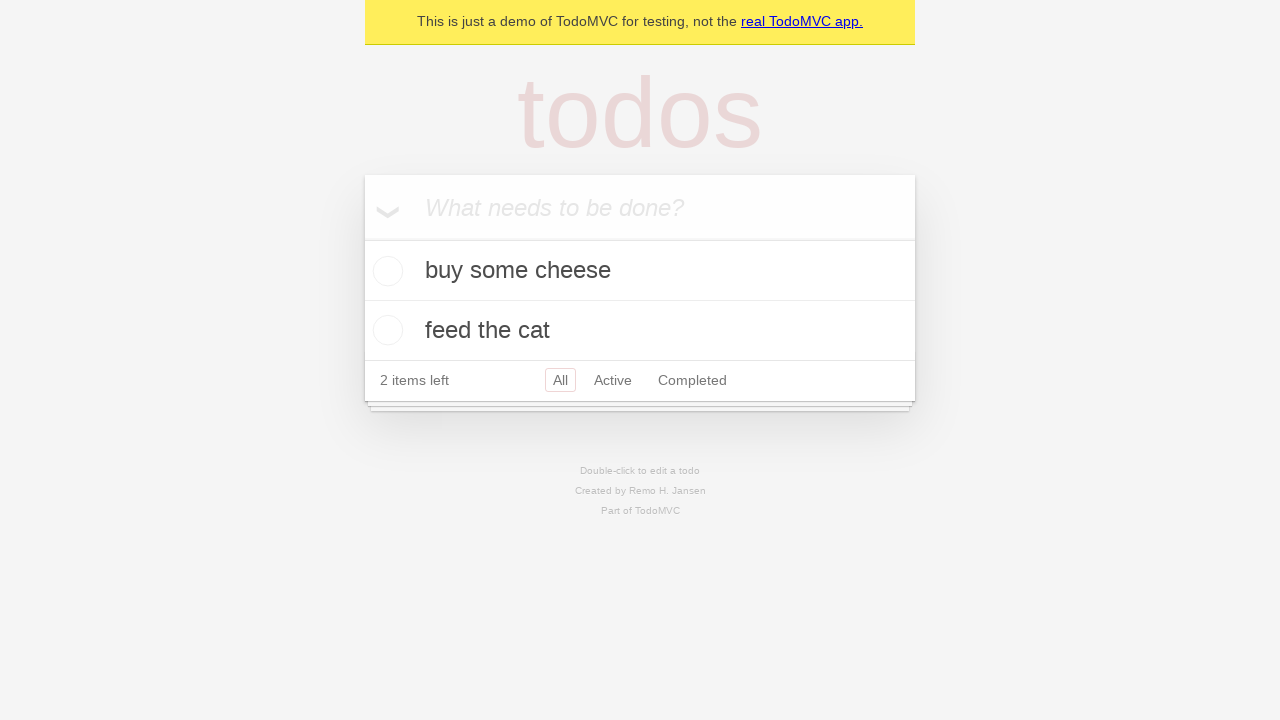